Tests that submitting the login form without a password displays an appropriate error message about password being required

Starting URL: https://www.saucedemo.com/

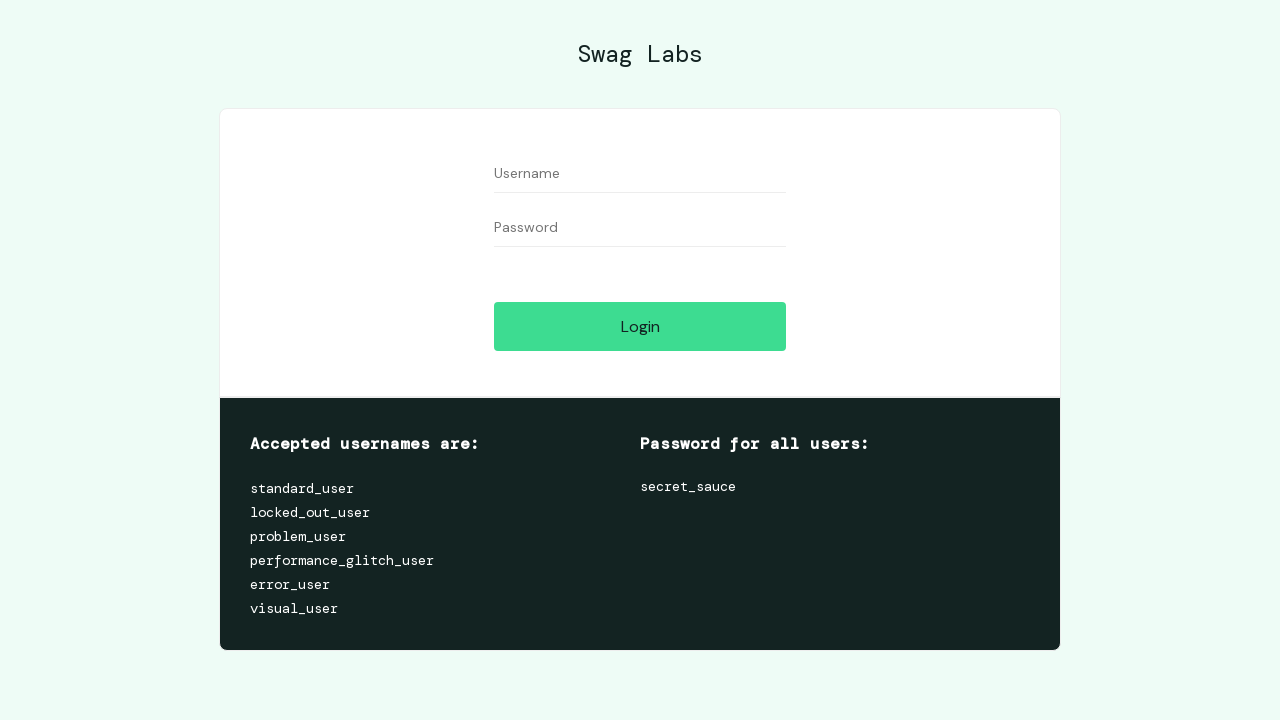

Waited for username field to load
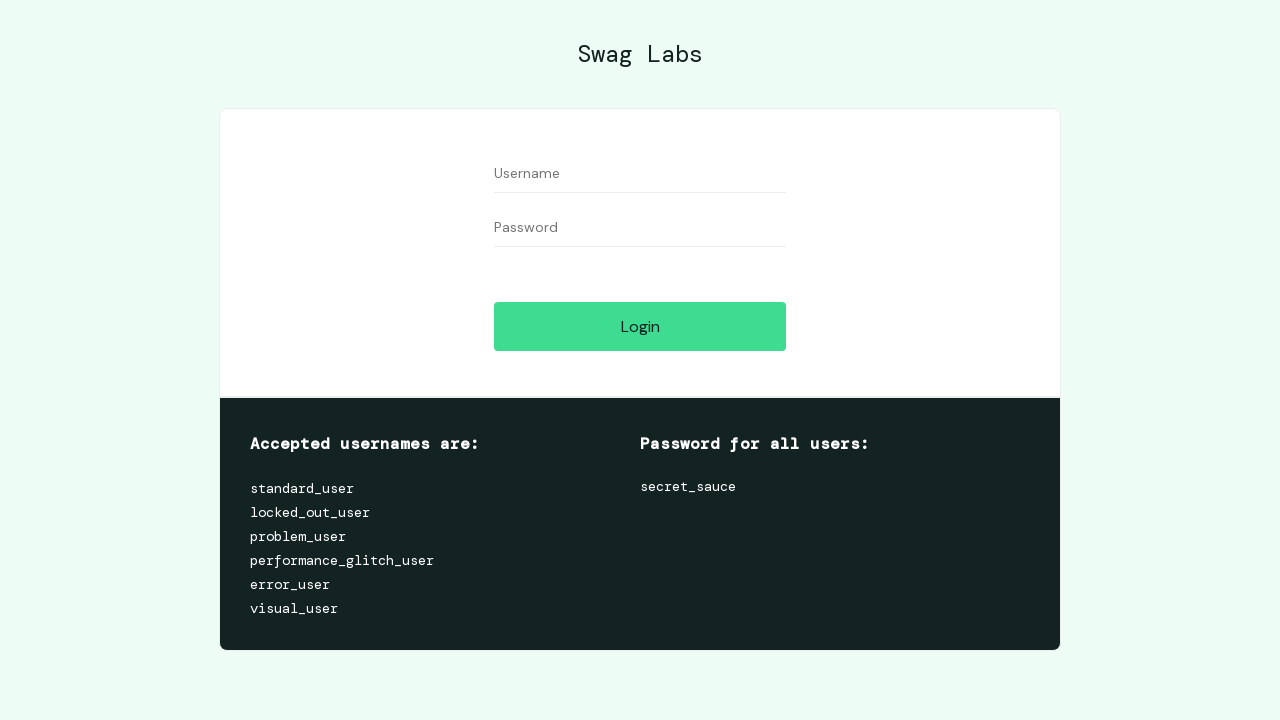

Filled username field with 'standard_user' on input#user-name
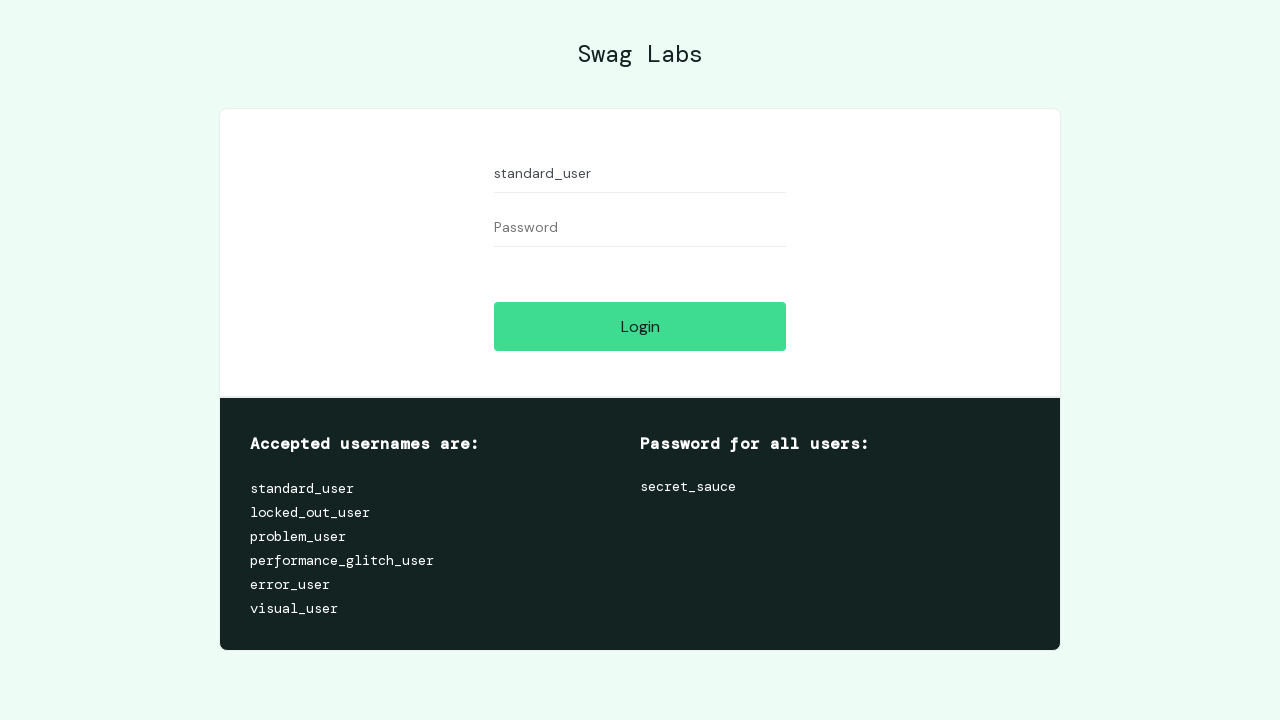

Clicked login button without entering password at (640, 326) on input#login-button
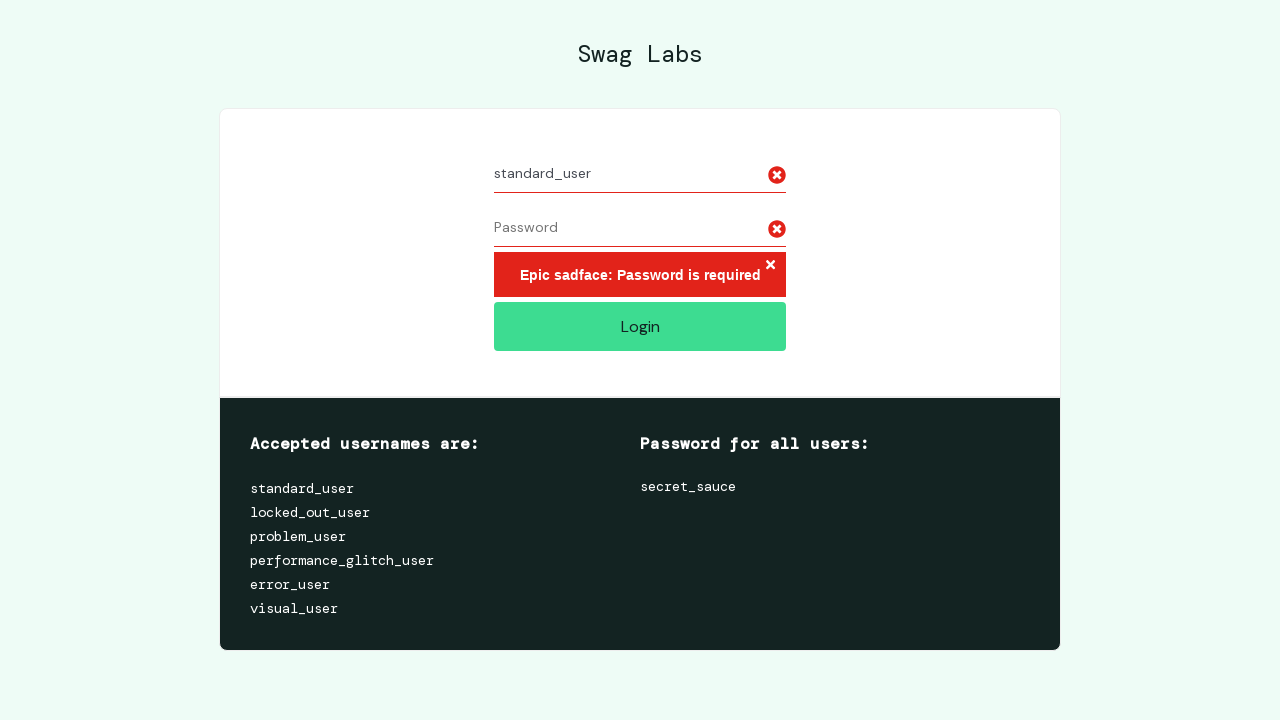

Password required error message appeared
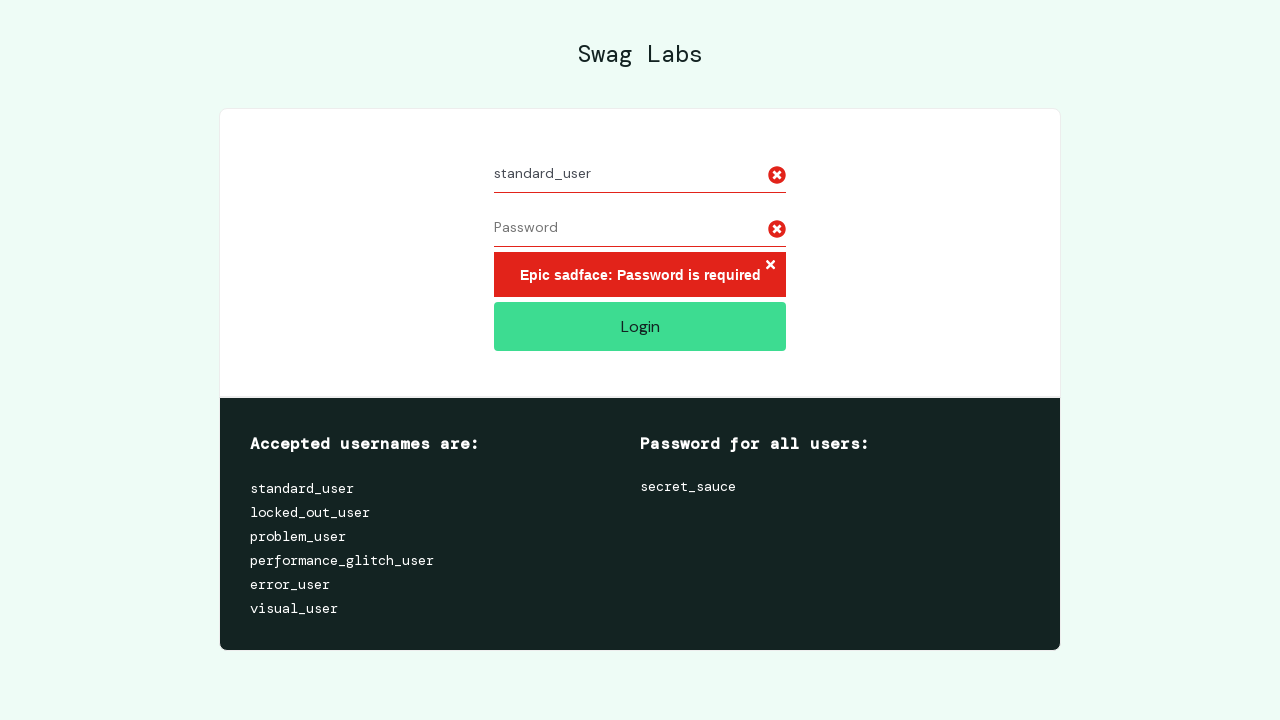

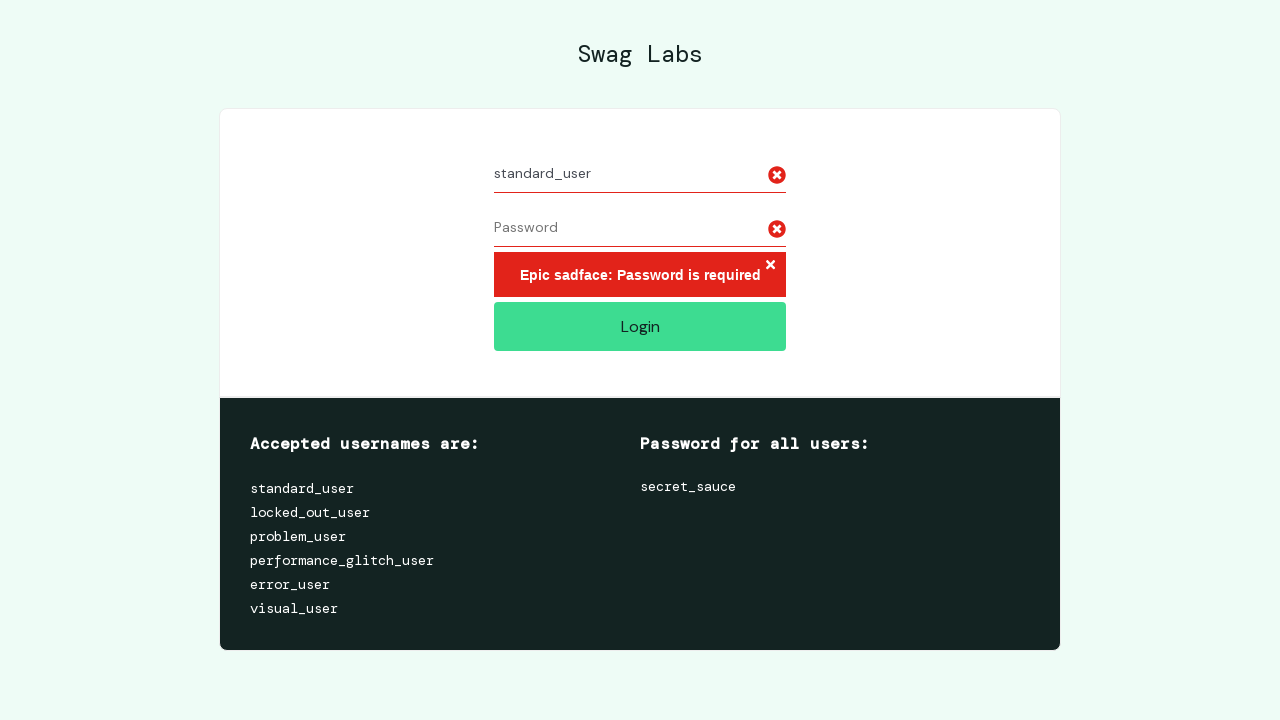